Navigates to a demo page containing HTML tables and verifies that table elements are present and accessible on the page.

Starting URL: https://demo.guru99.com/test/write-xpath-table.html

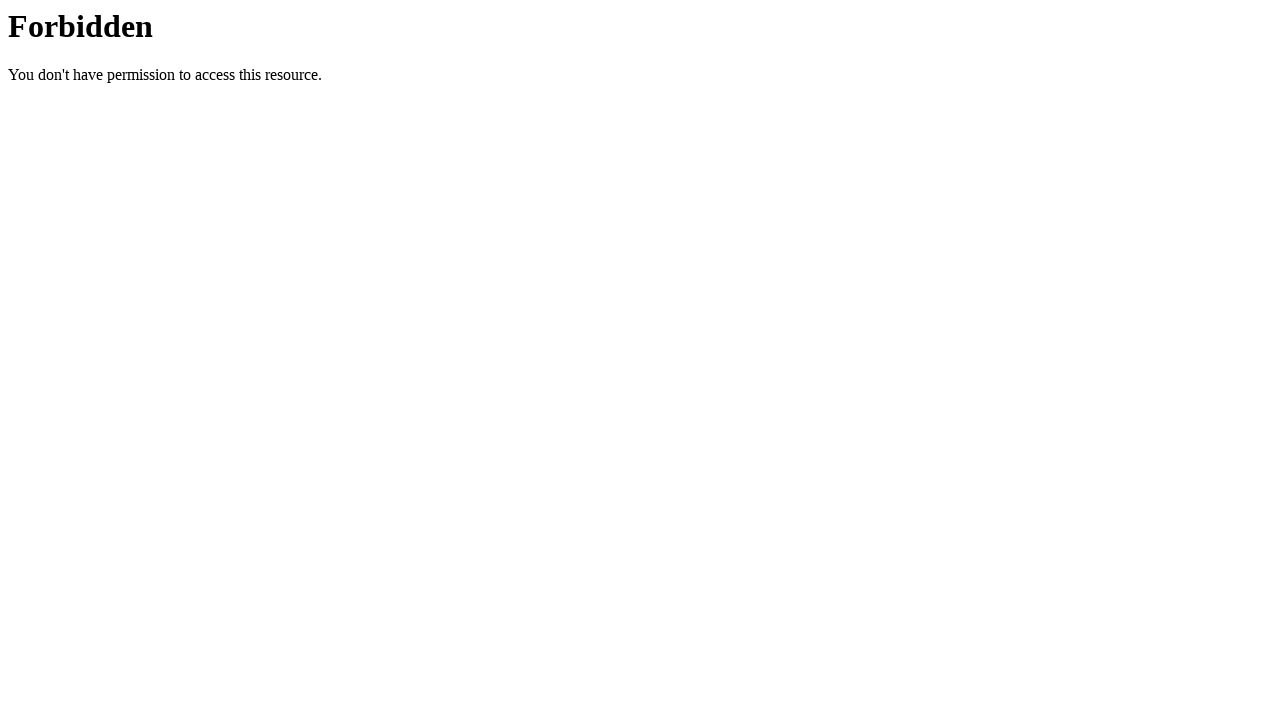

Clicked the download button
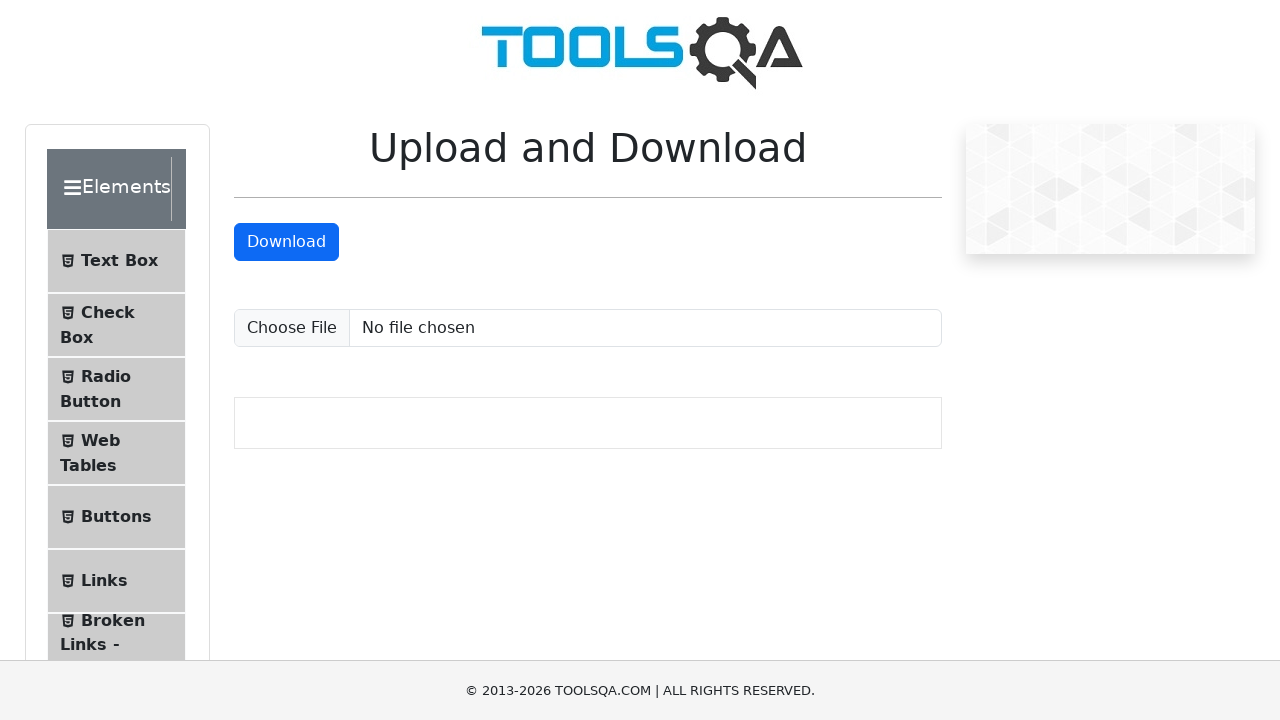

Initiated download and waited for download event
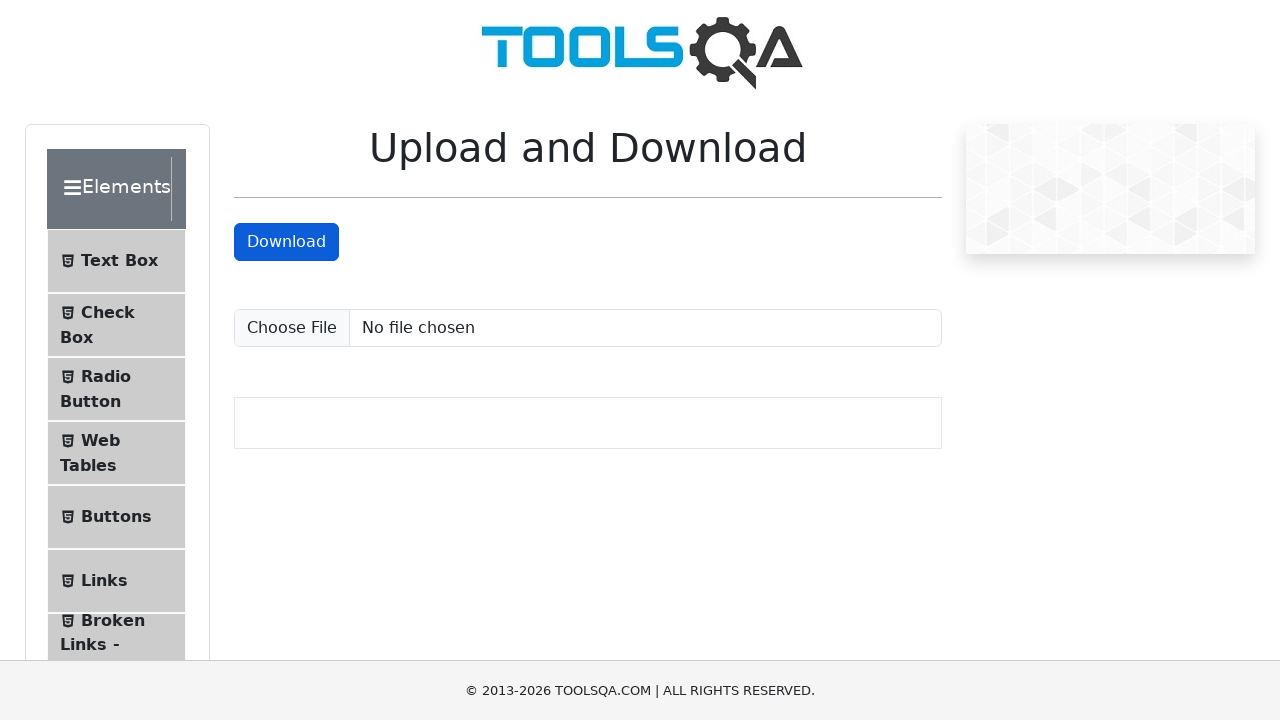

Captured download object from download event
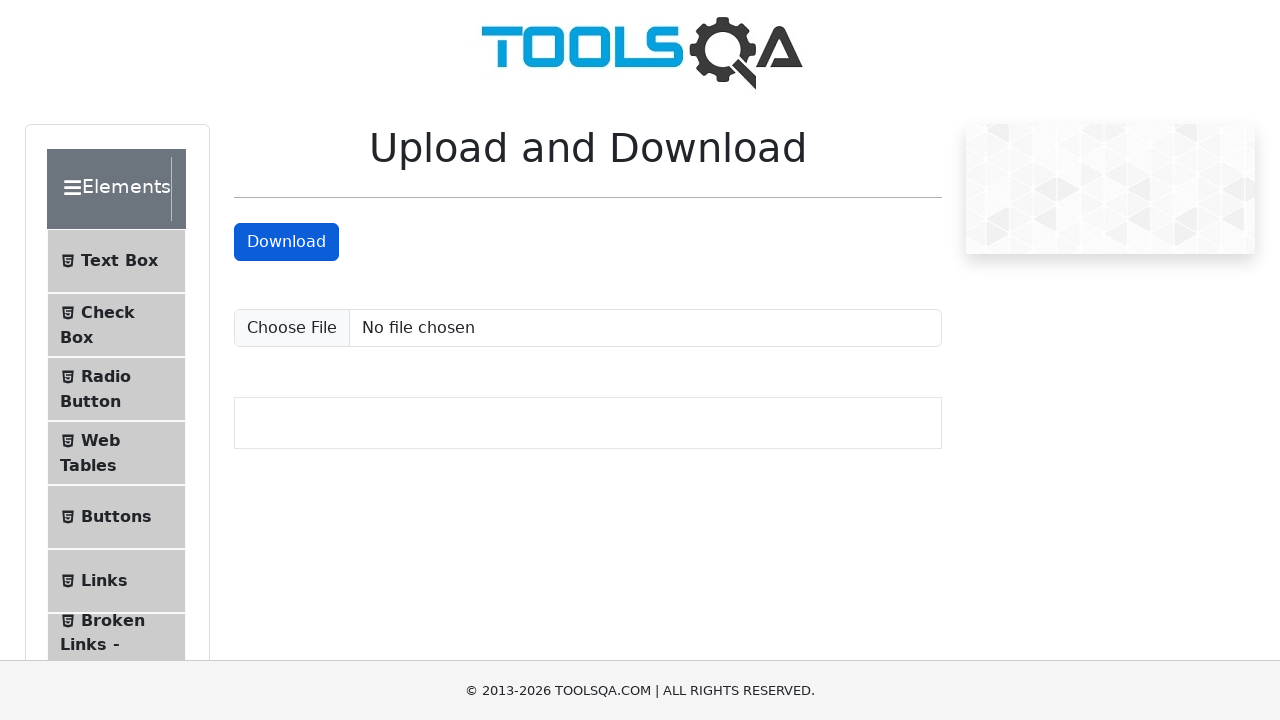

Download completed and file path retrieved
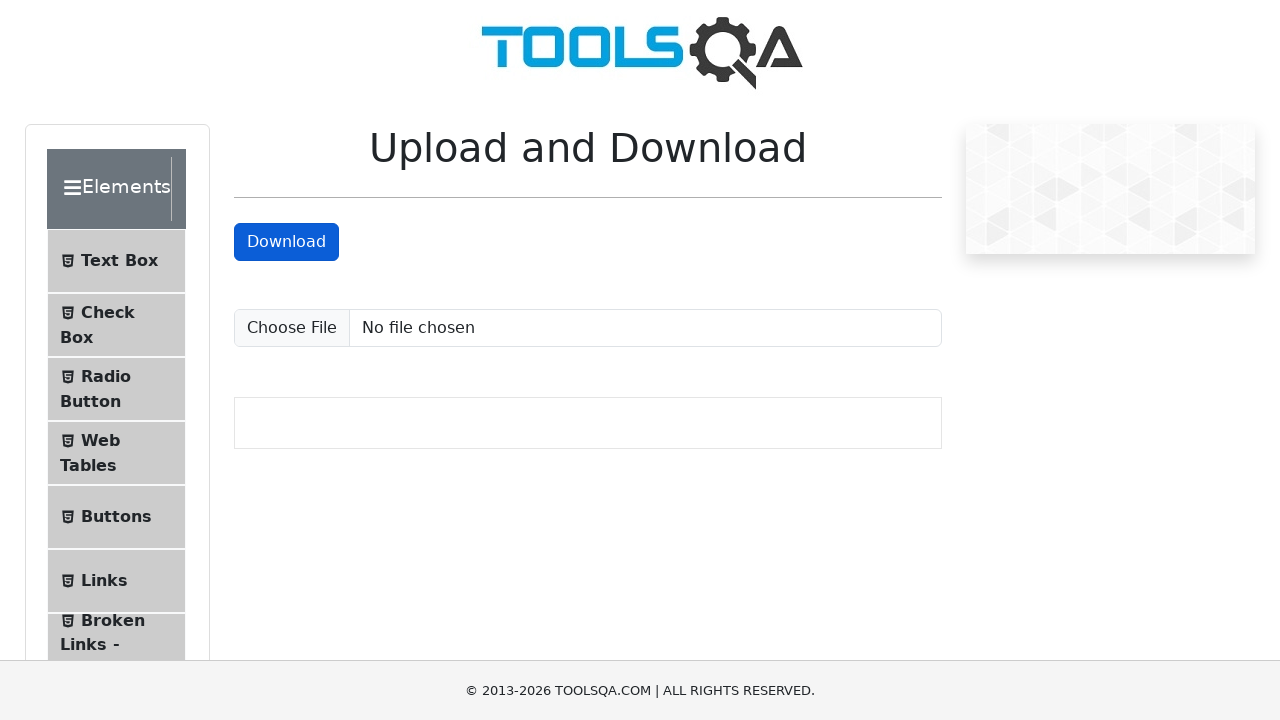

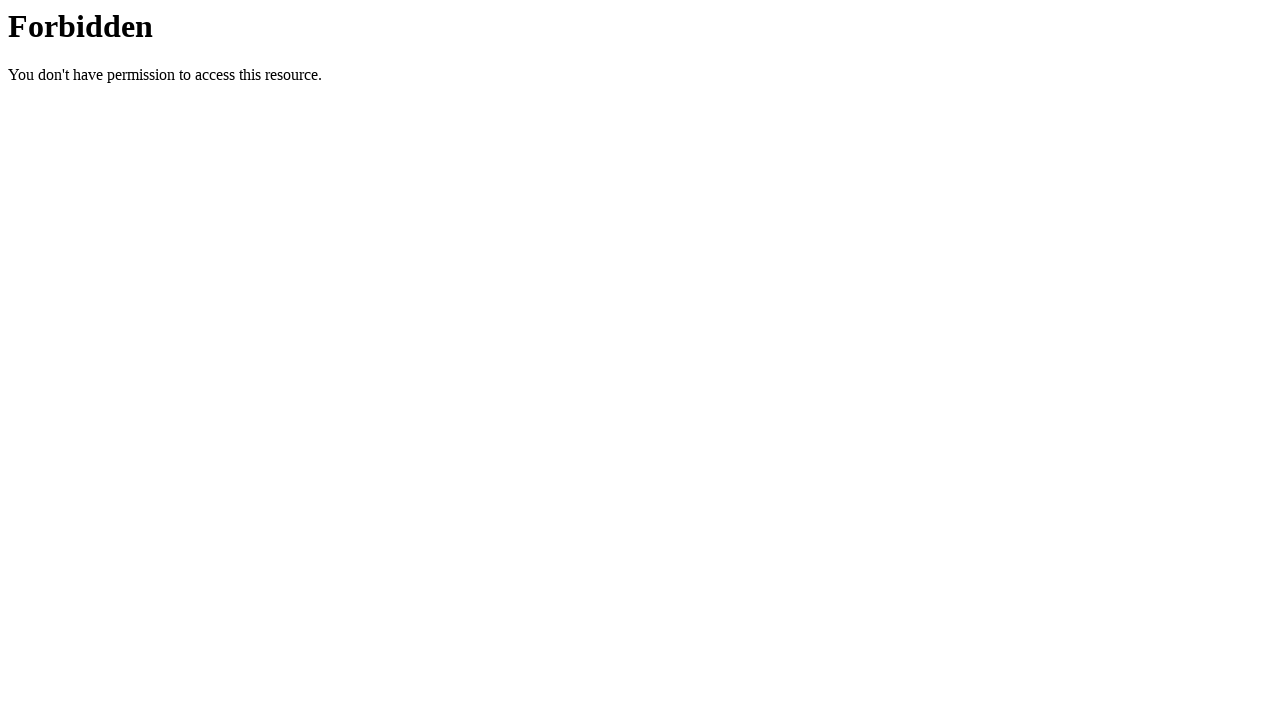